Tests checkbox functionality by verifying initial states and toggling checkboxes on a practice page

Starting URL: https://practice.cydeo.com/checkboxes

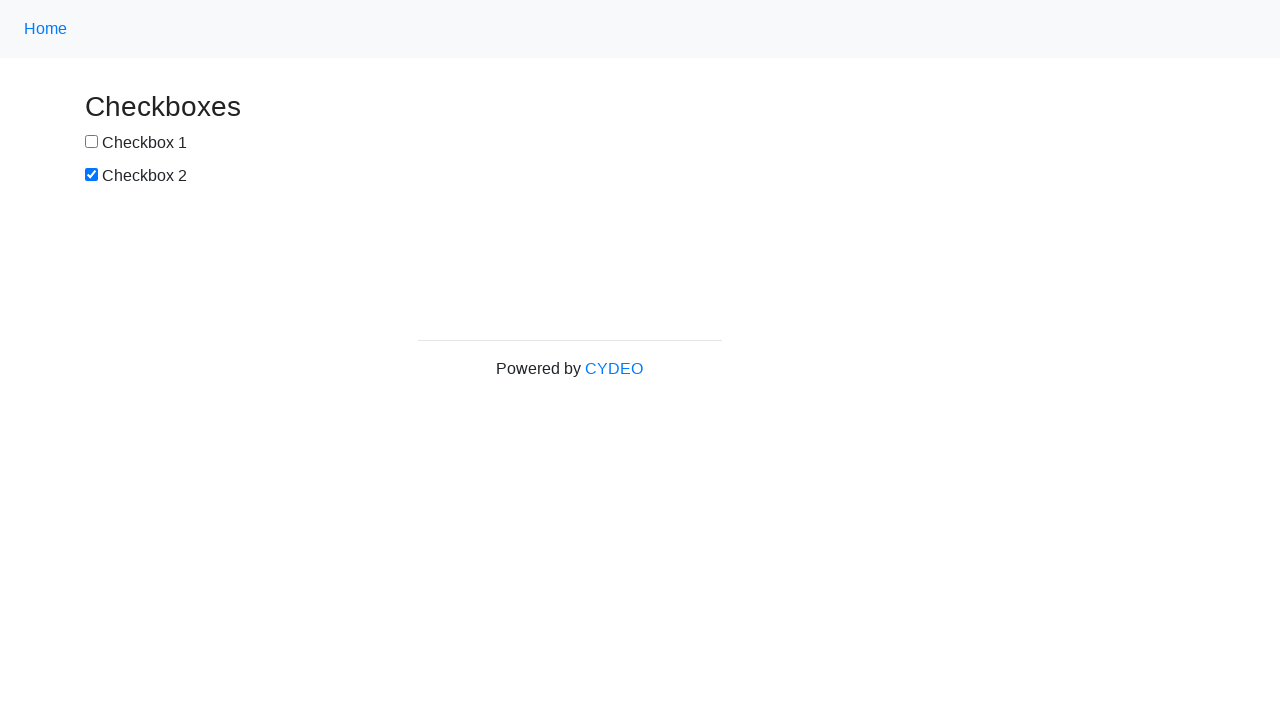

Located checkbox 1 element
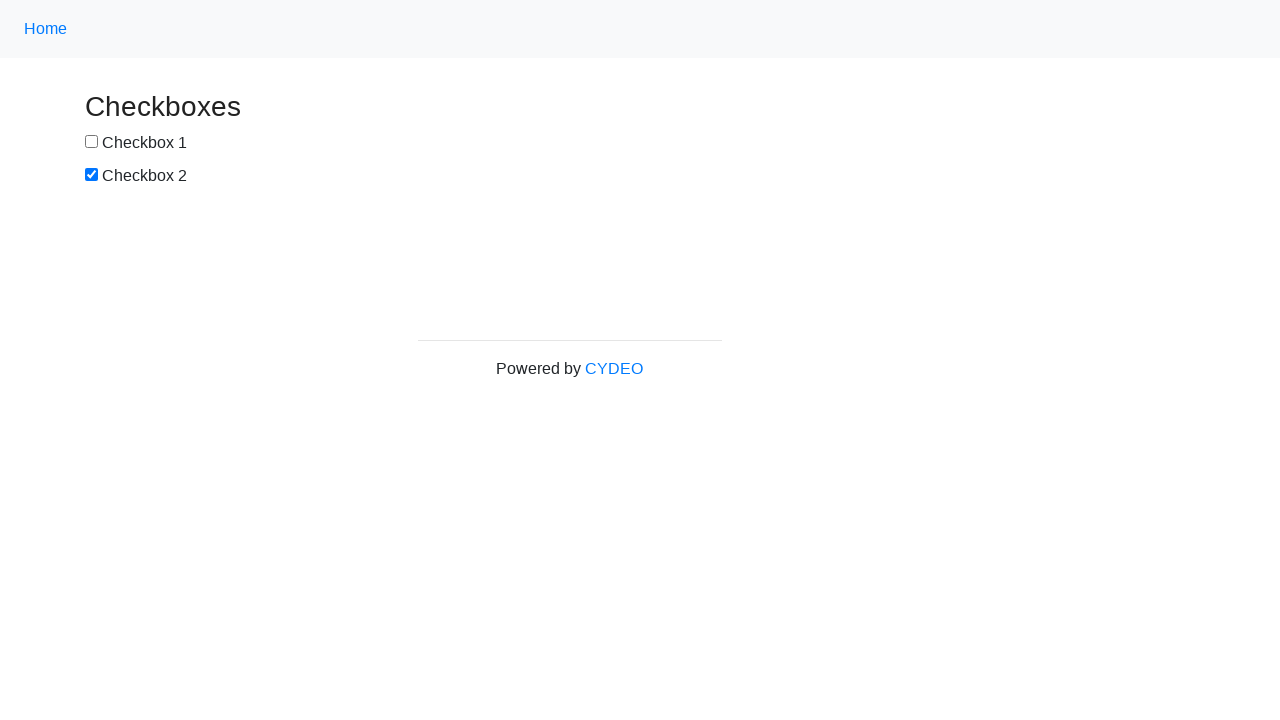

Located checkbox 2 element
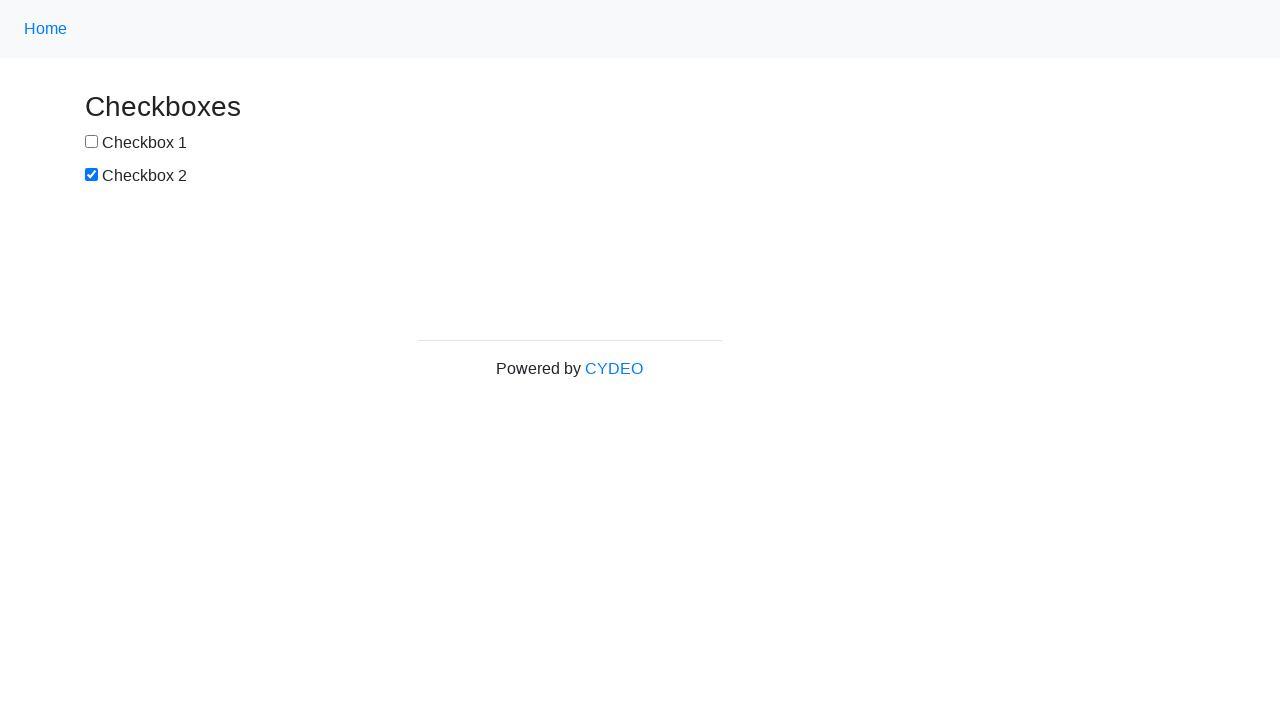

Verified checkbox 1 is not checked by default
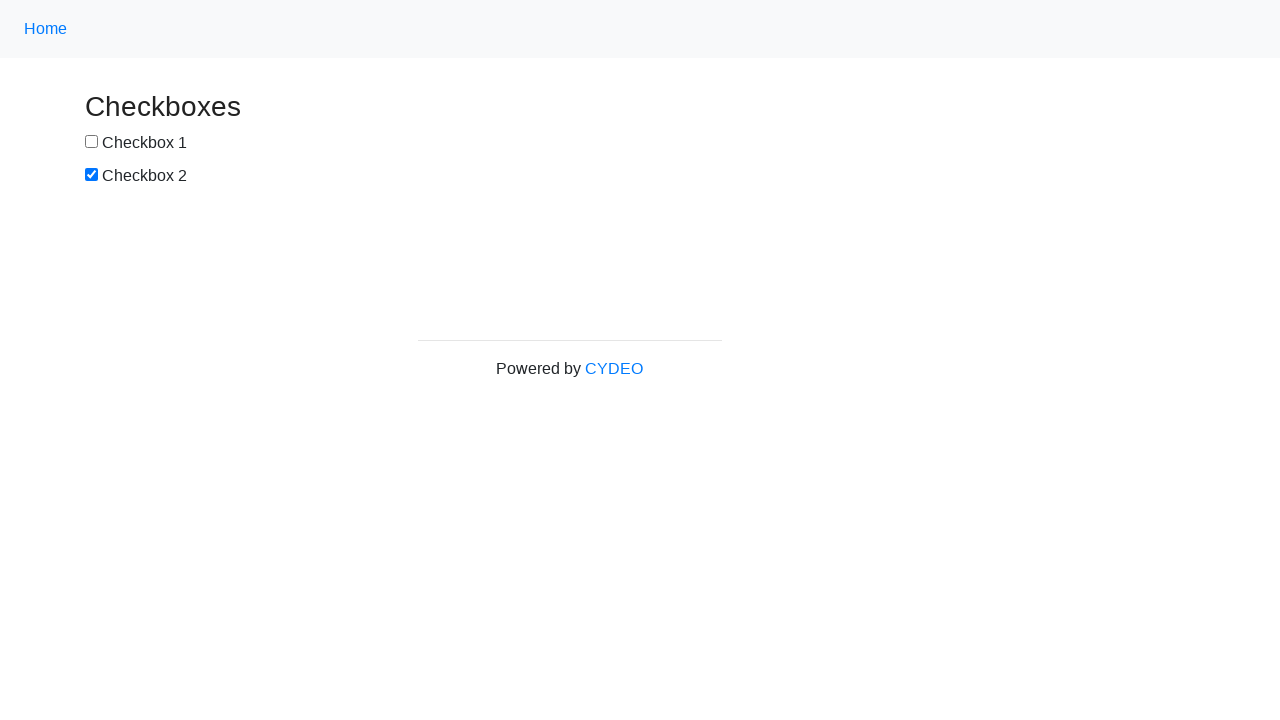

Verified checkbox 2 is checked by default
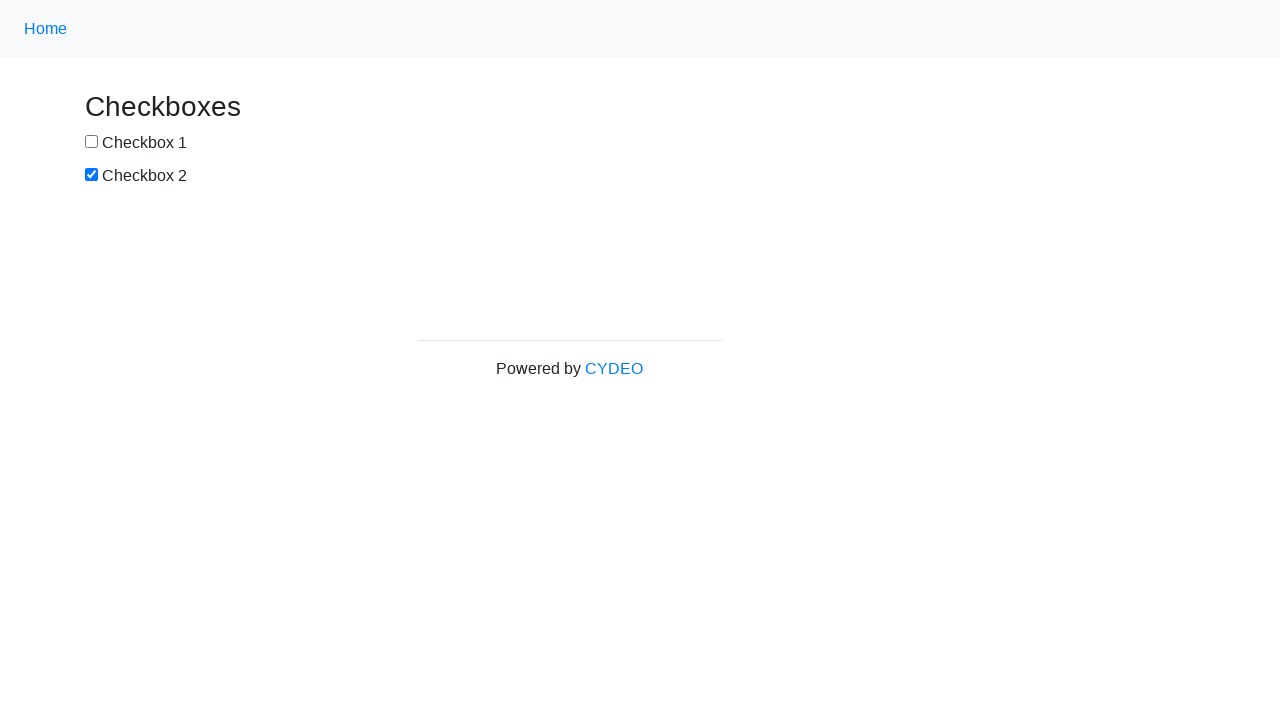

Clicked checkbox 1 to select it at (92, 142) on xpath=//input[@name='checkbox1']
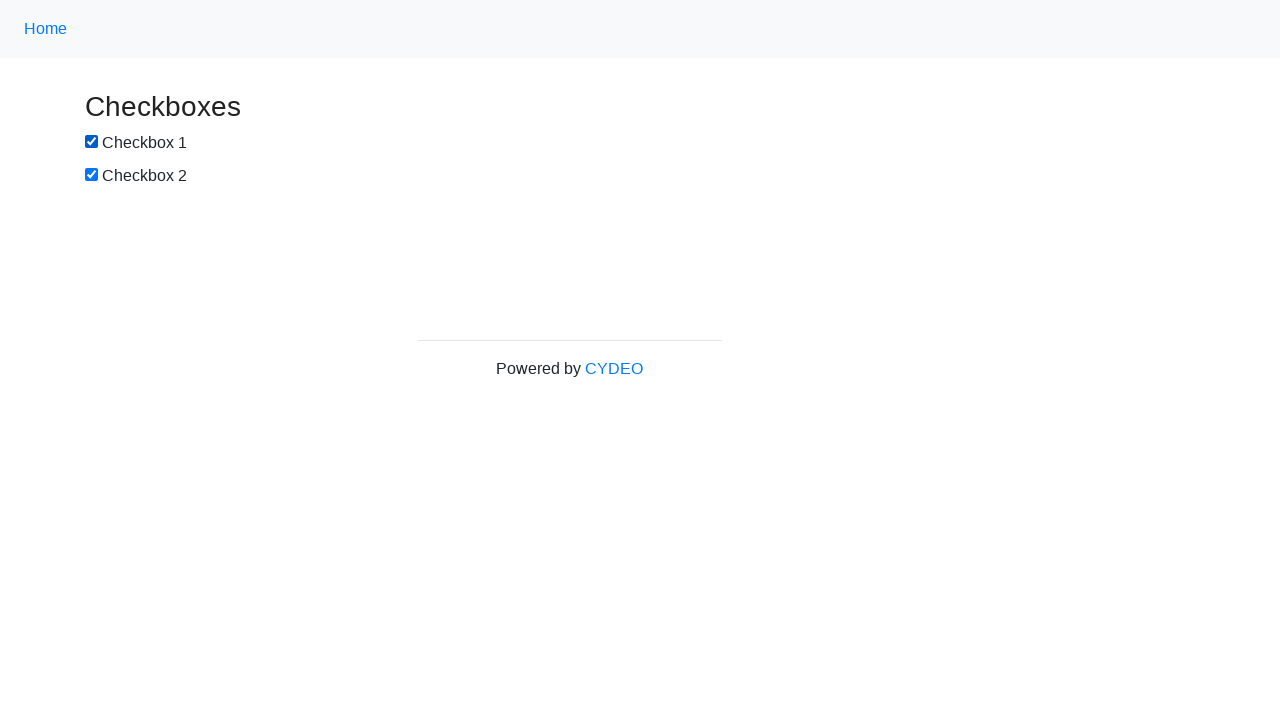

Clicked checkbox 2 to deselect it at (92, 175) on xpath=//input[@name='checkbox2']
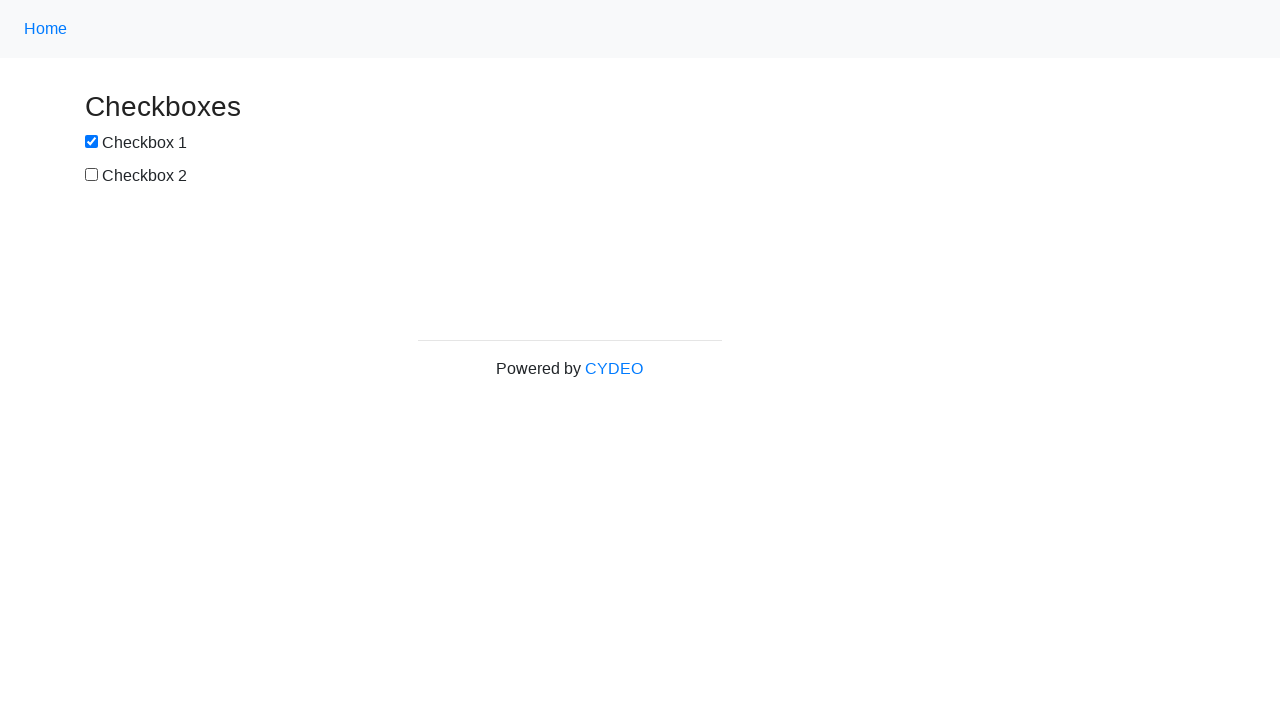

Verified checkbox 1 is now checked
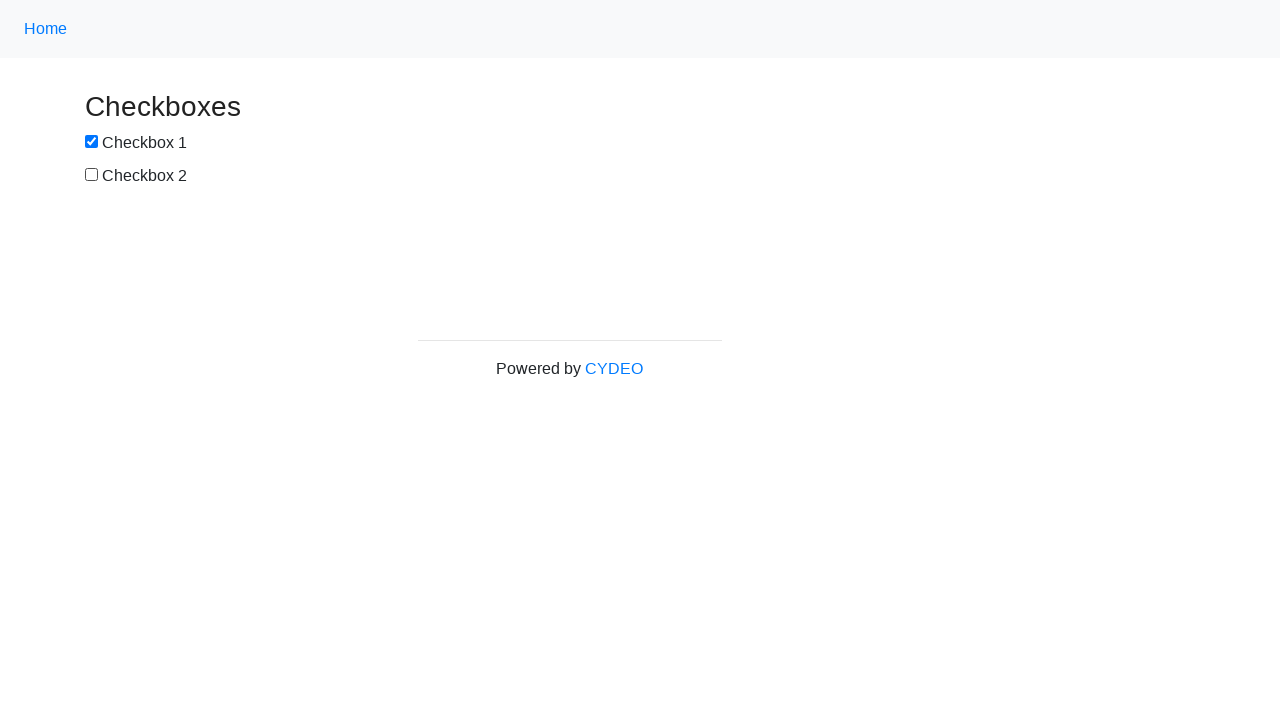

Verified checkbox 2 is now unchecked
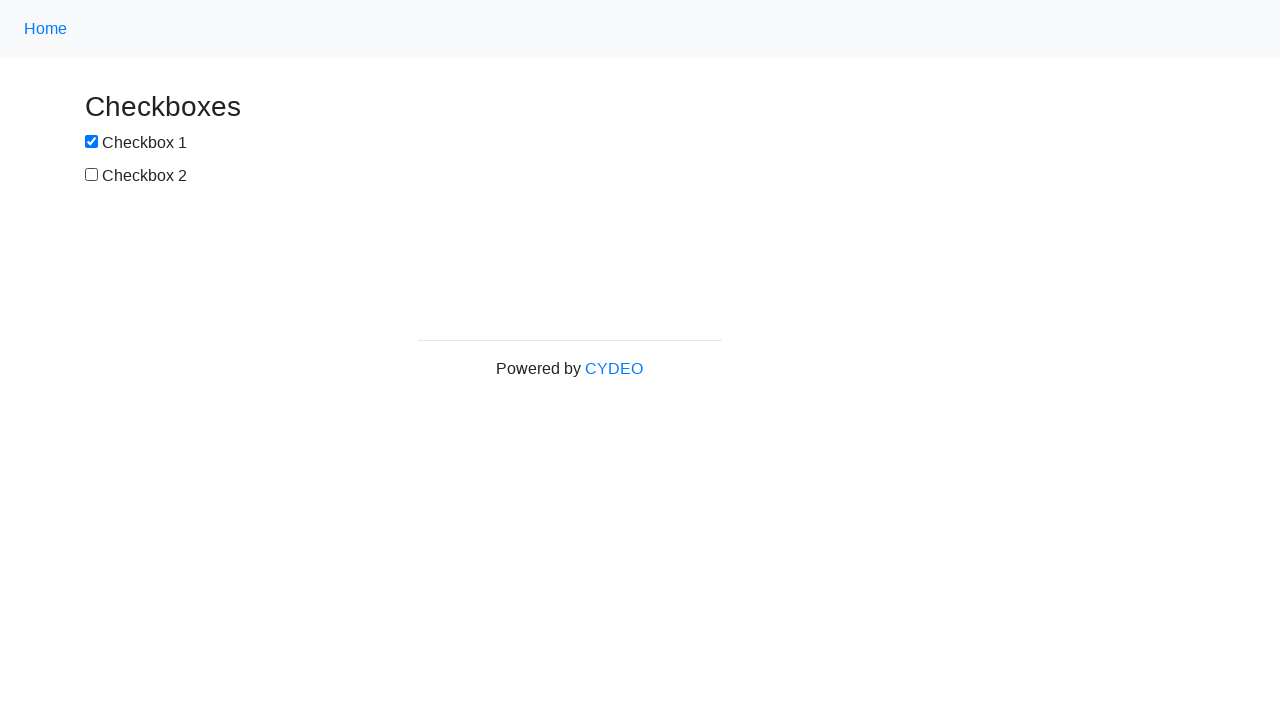

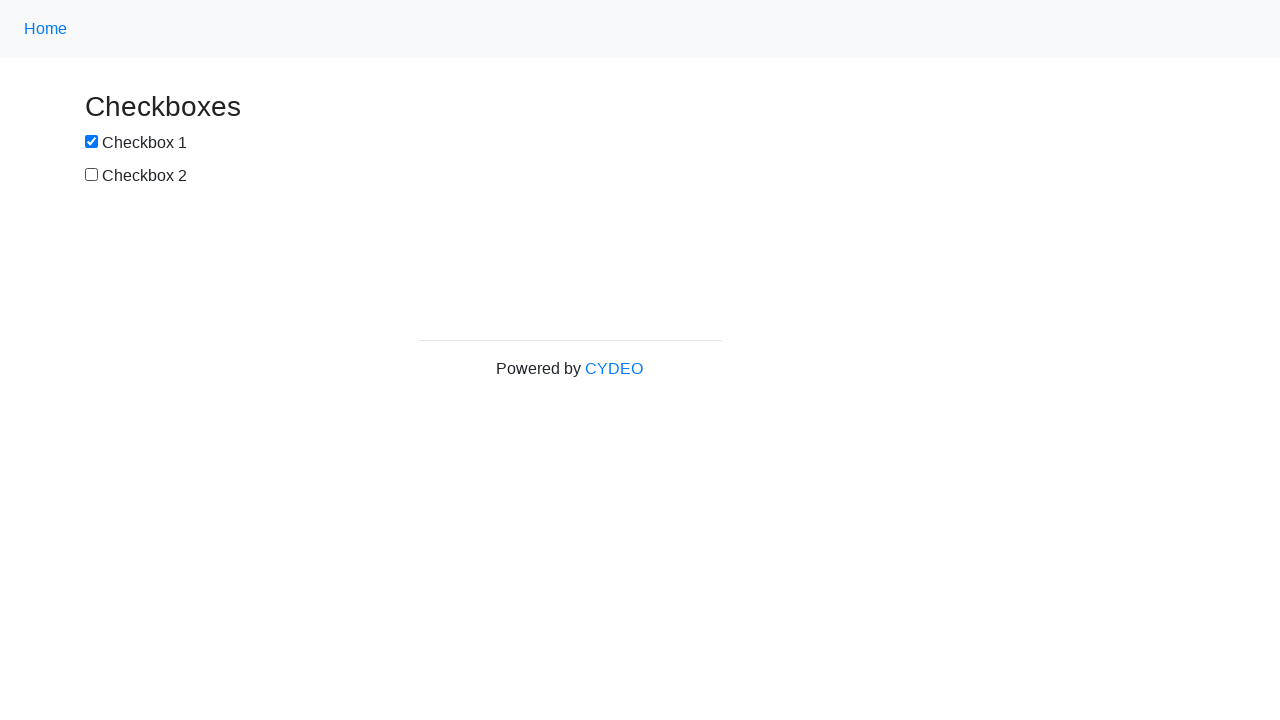